Tests the trip search functionality by entering a destination (New York) in the search field and submitting the search

Starting URL: https://deens-master.now.sh/

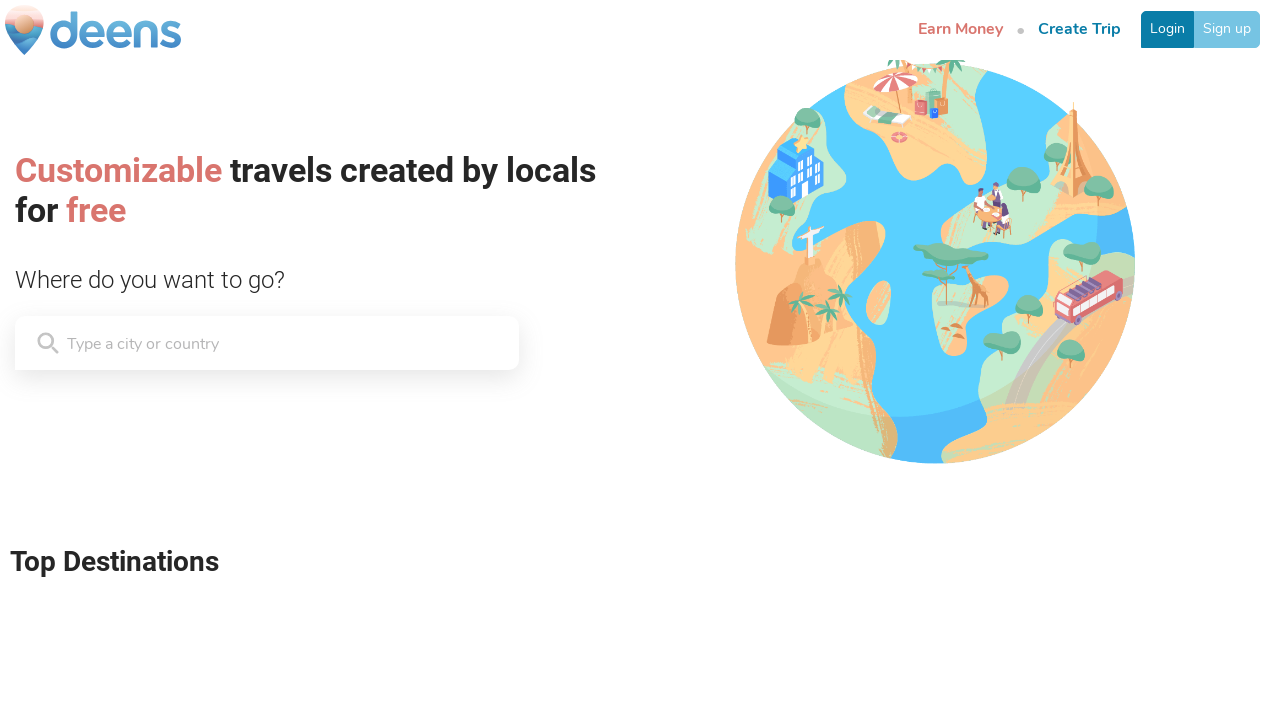

Page loaded and network idle state reached
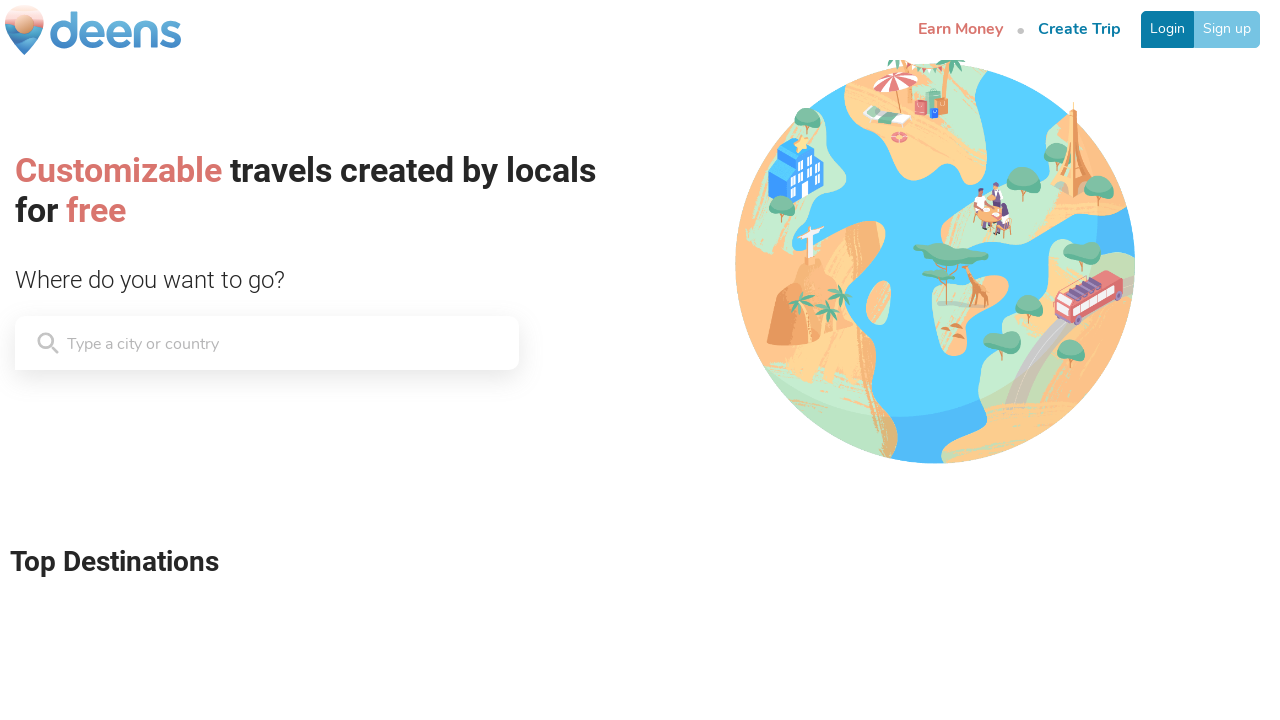

Located search trip input field
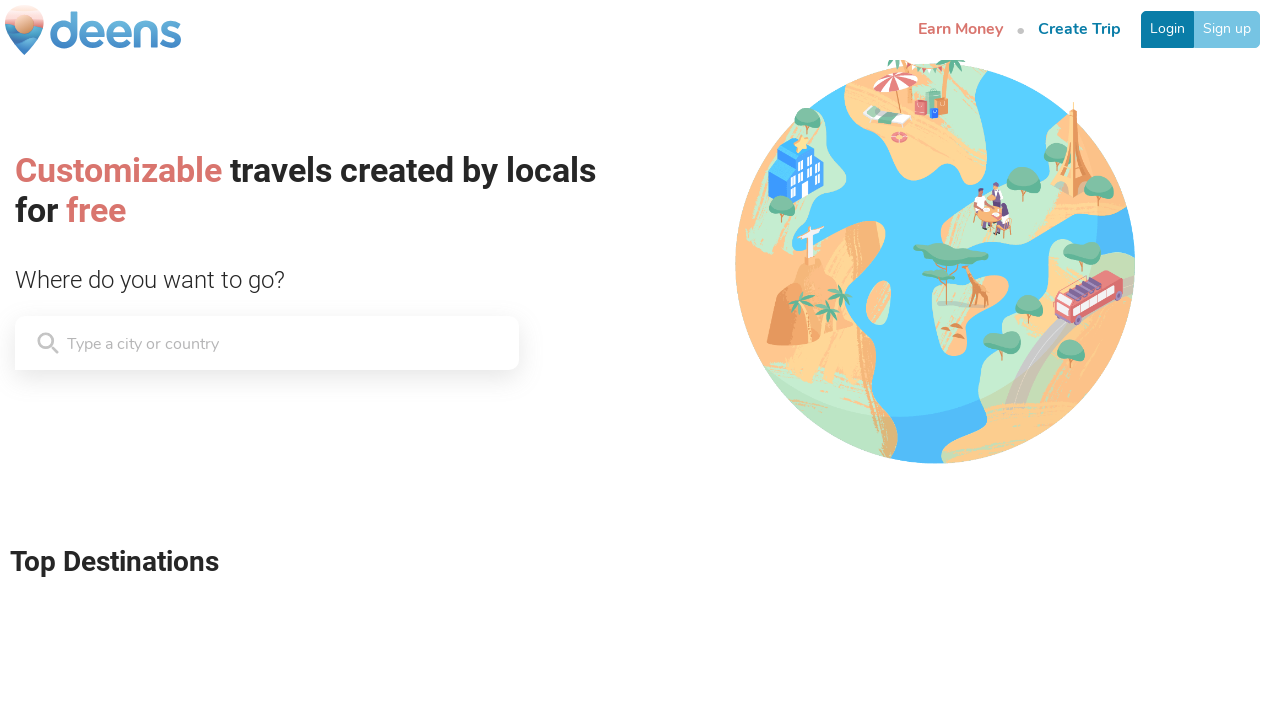

Cleared search trip input field on [style*='overflow: hidden'] input >> nth=0
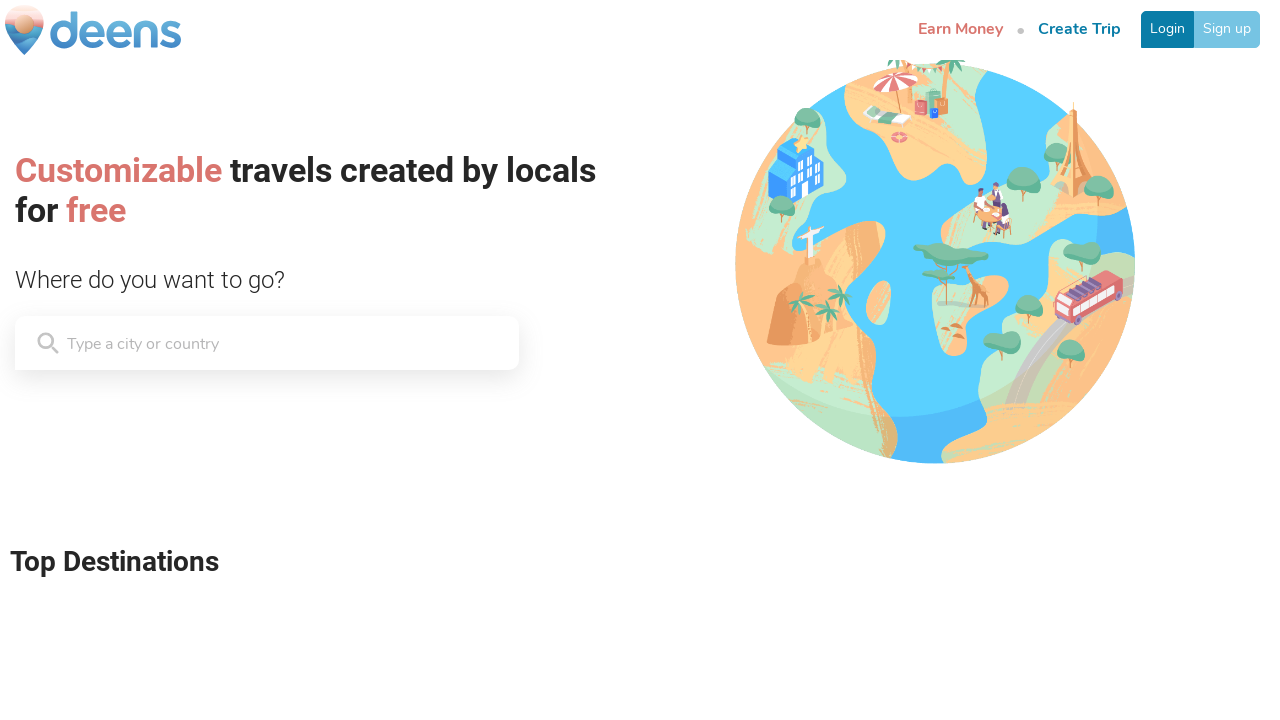

Entered 'New York, New York' as search destination on [style*='overflow: hidden'] input >> nth=0
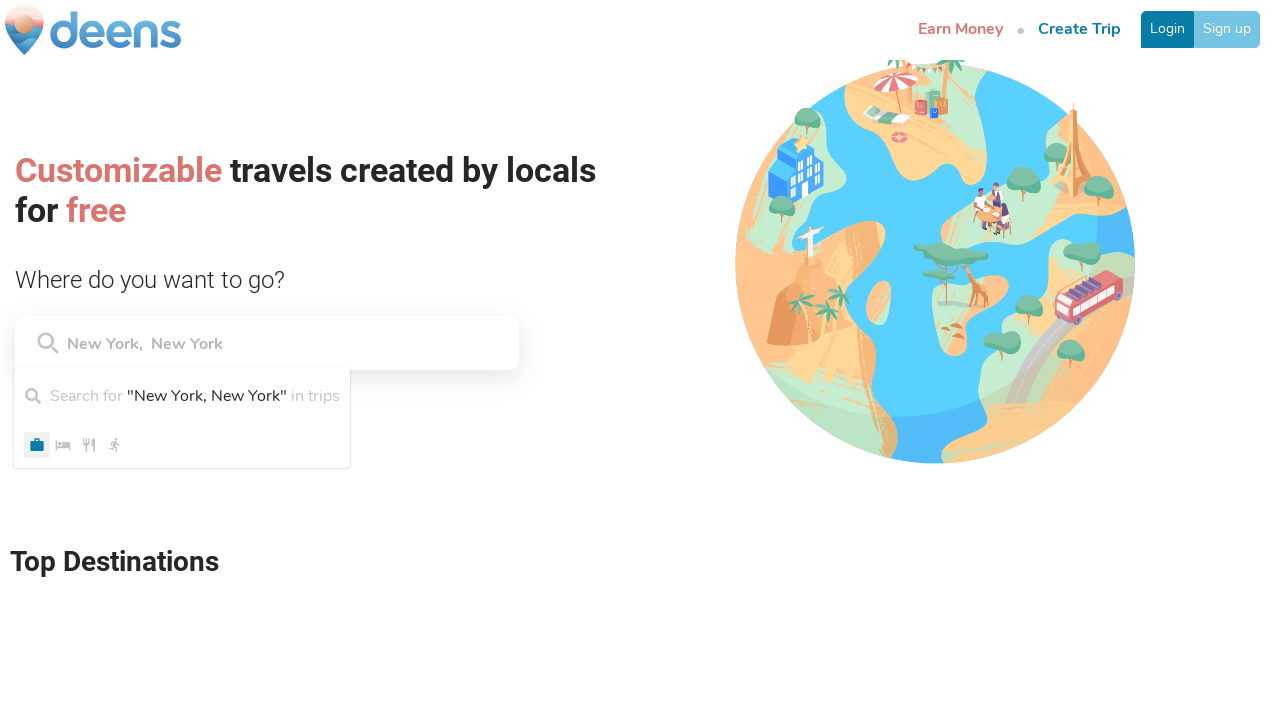

Pressed Enter to submit trip search on [style*='overflow: hidden'] input >> nth=0
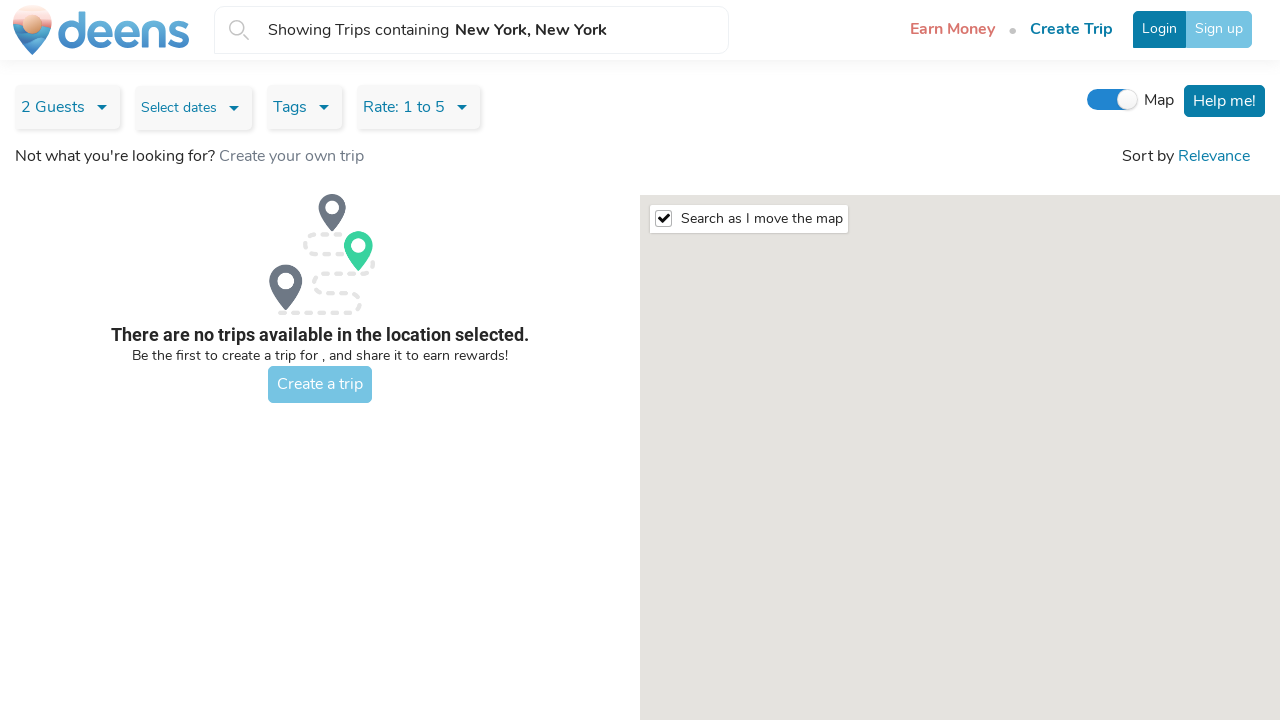

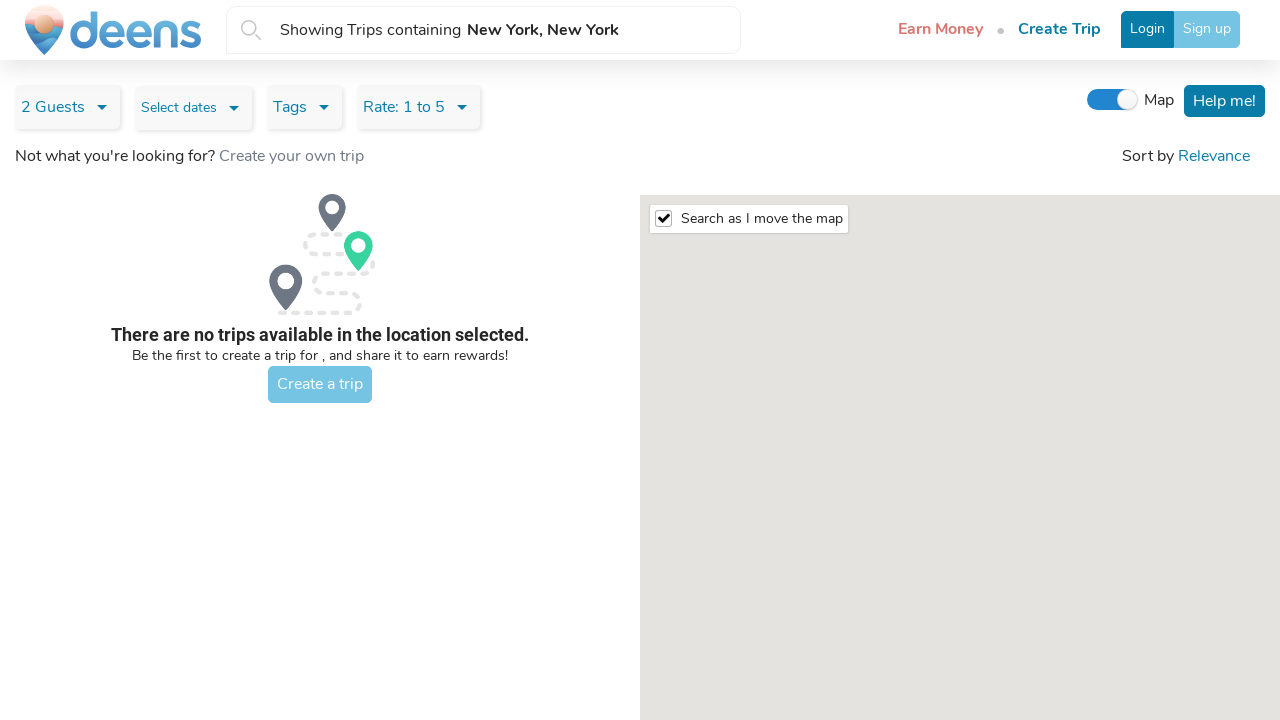